Navigates to DemoQA select menu page and clicks on the "Elements" section link

Starting URL: https://demoqa.com/select-menu

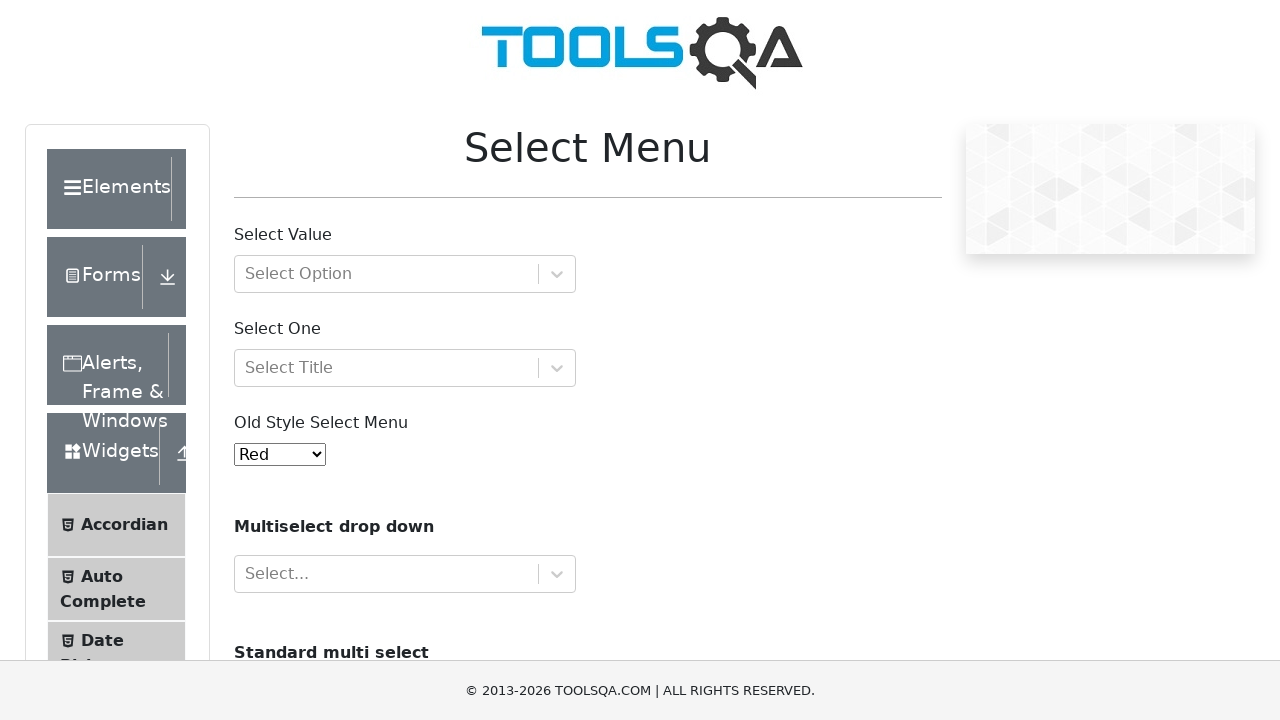

Navigated to DemoQA select menu page
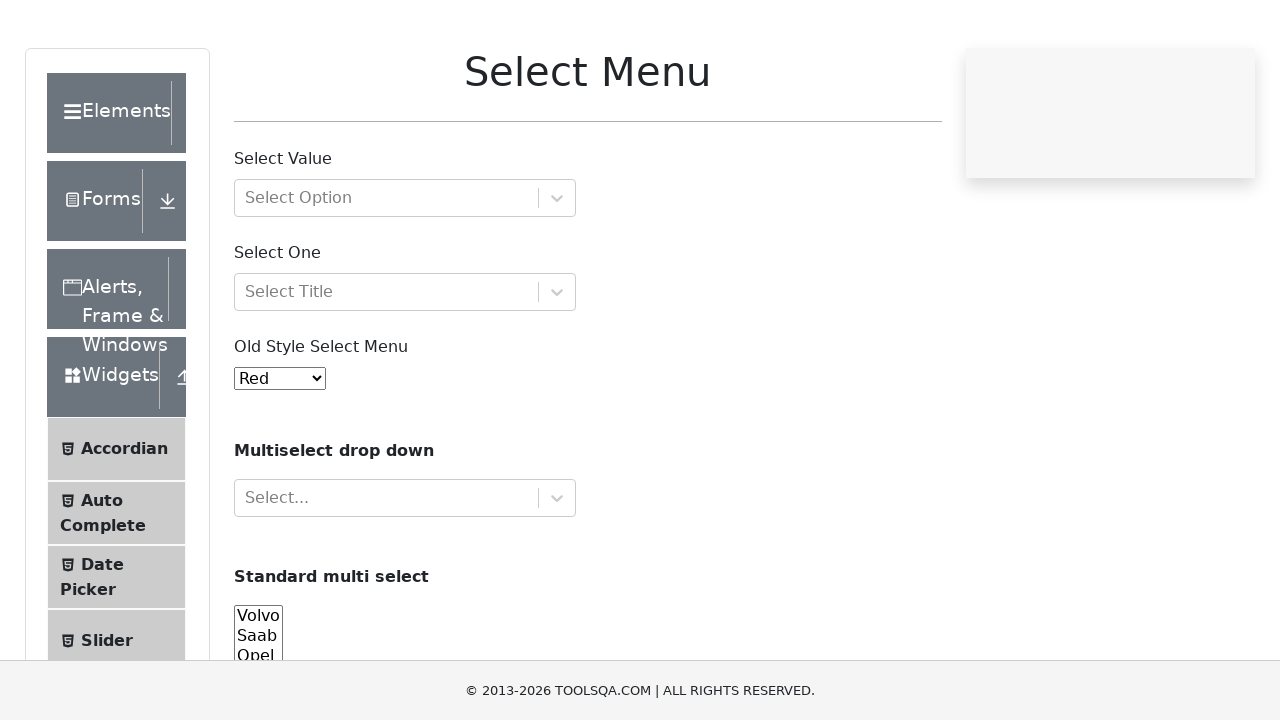

Clicked on the 'Elements' section link at (109, 189) on xpath=//*[text()='Elements']
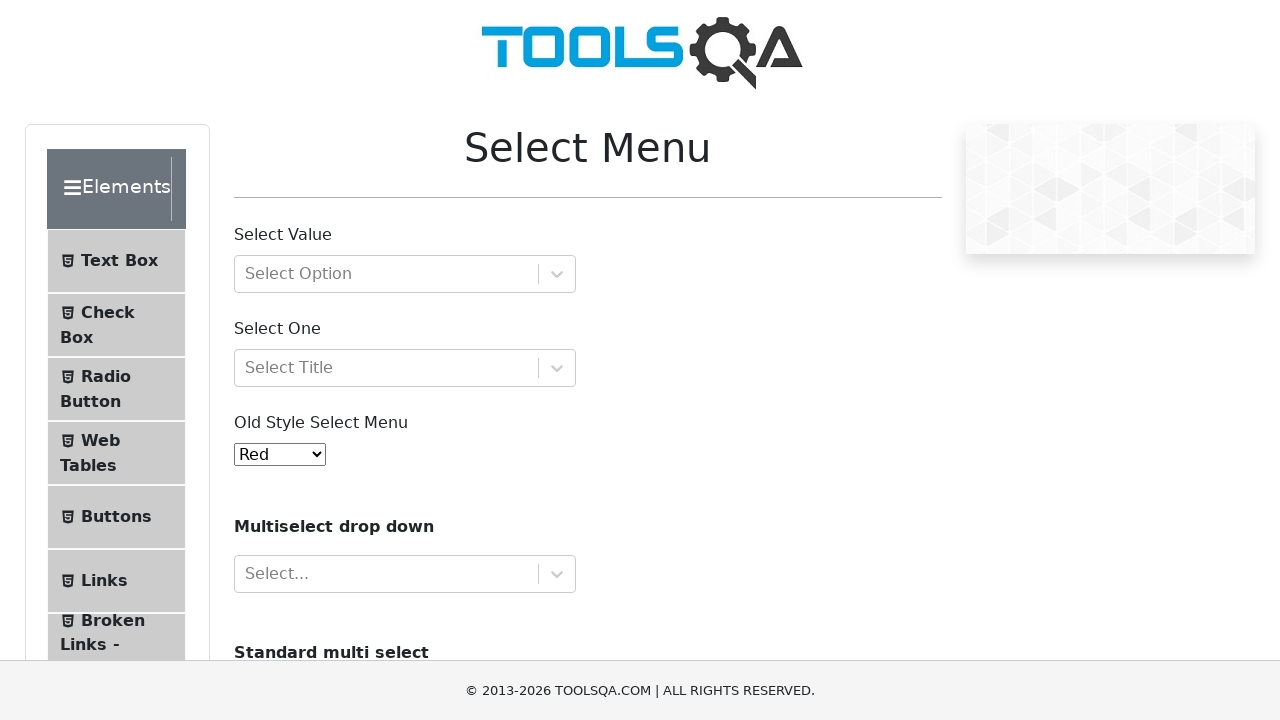

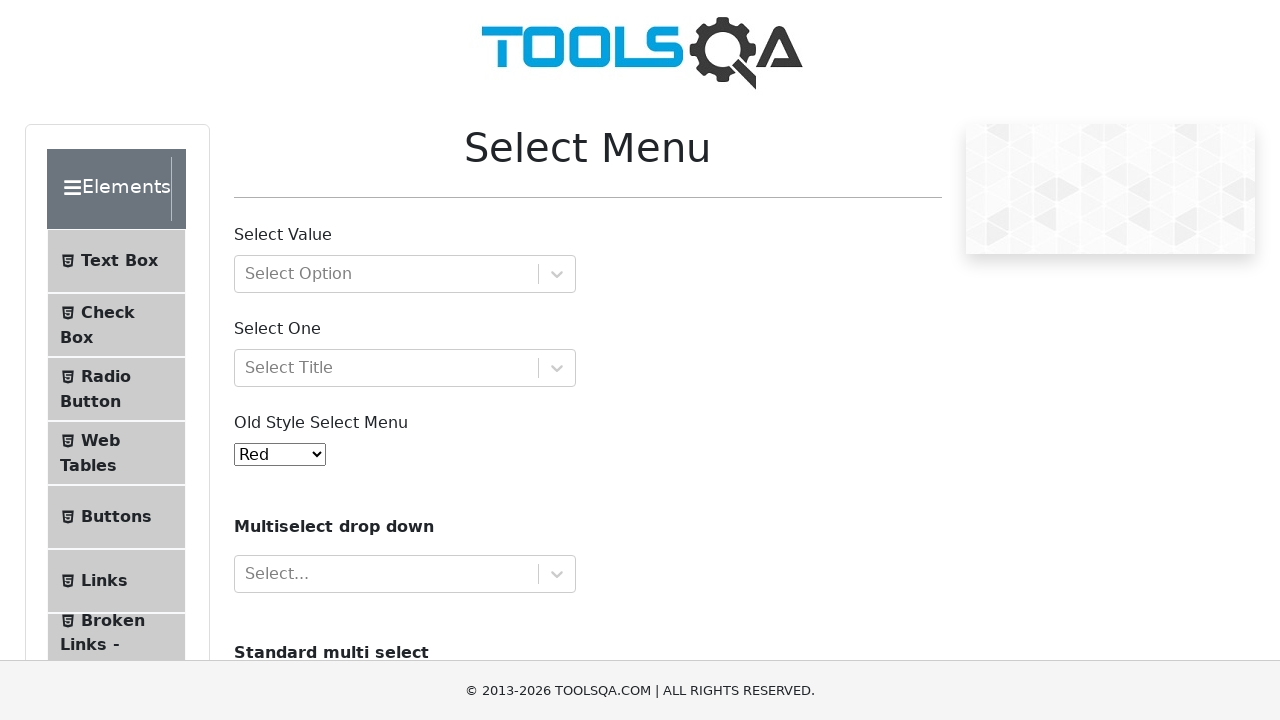